Tests navigating to Browse Languages and verifying table headers are displayed

Starting URL: http://www.99-bottles-of-beer.net/

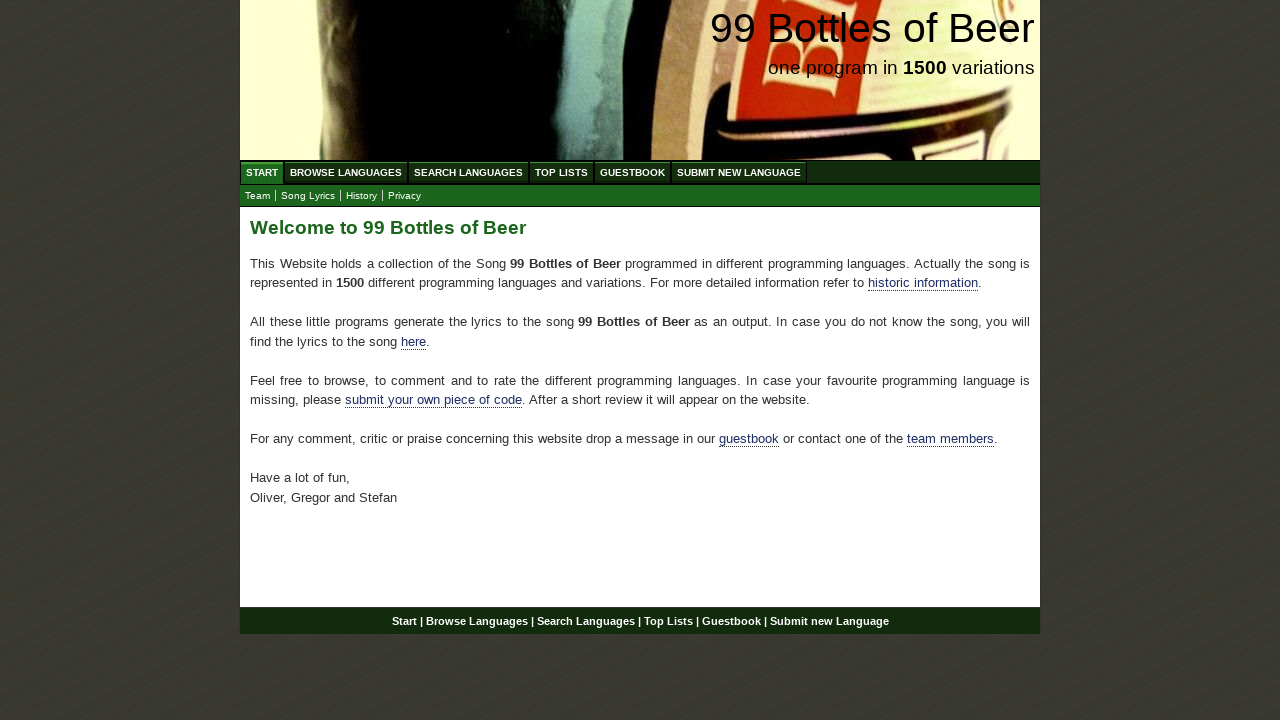

Clicked on Browse Languages link at (346, 172) on #navigation #menu li a[href='/abc.html']
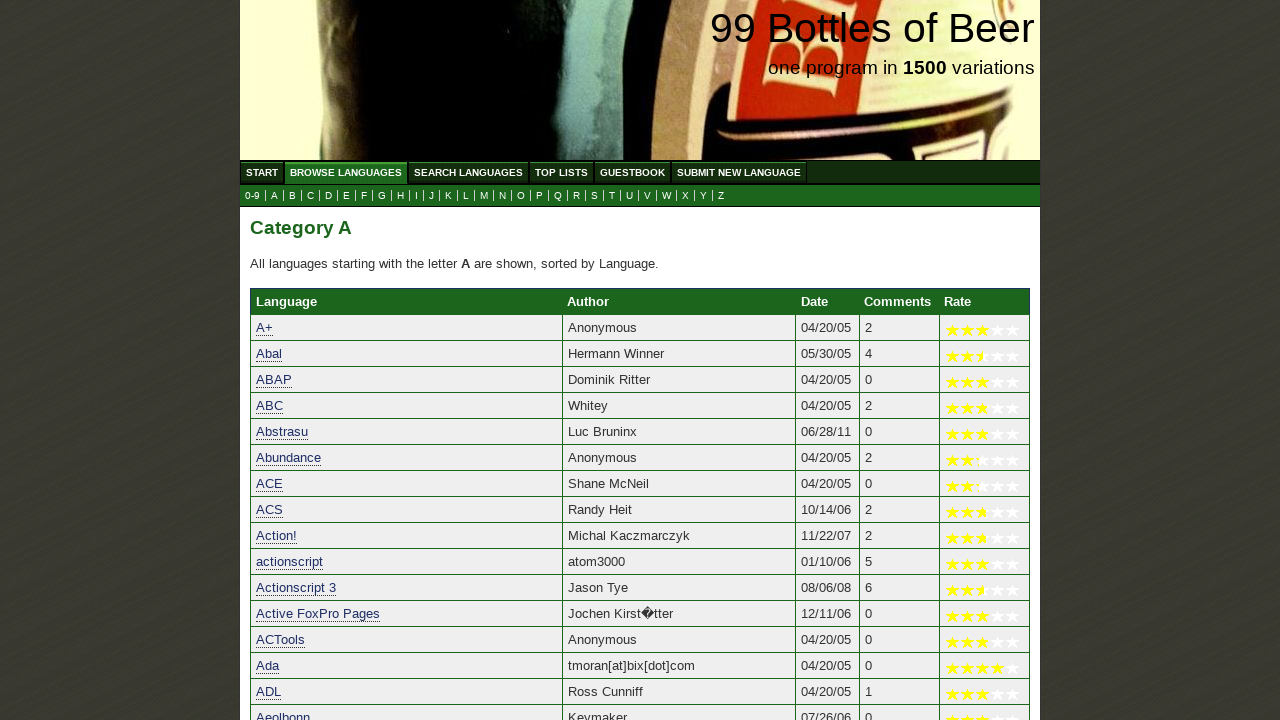

Verified Language header is displayed in table
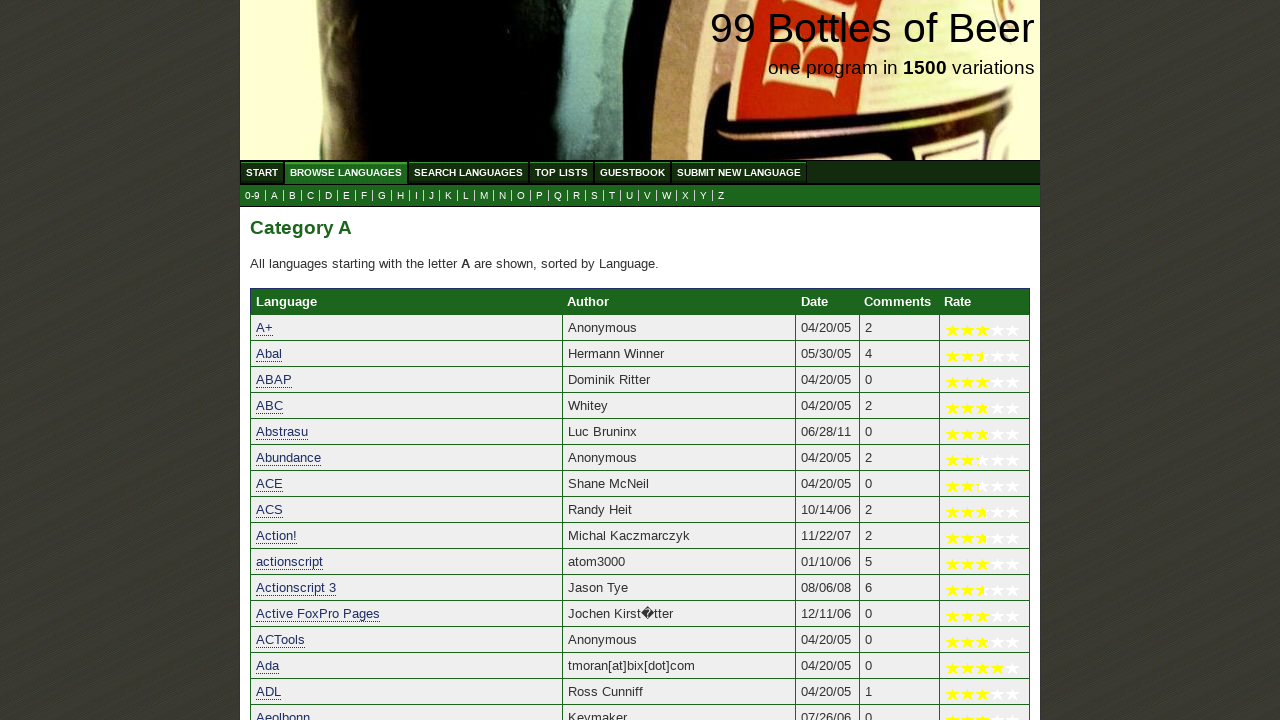

Verified Author header is displayed in table
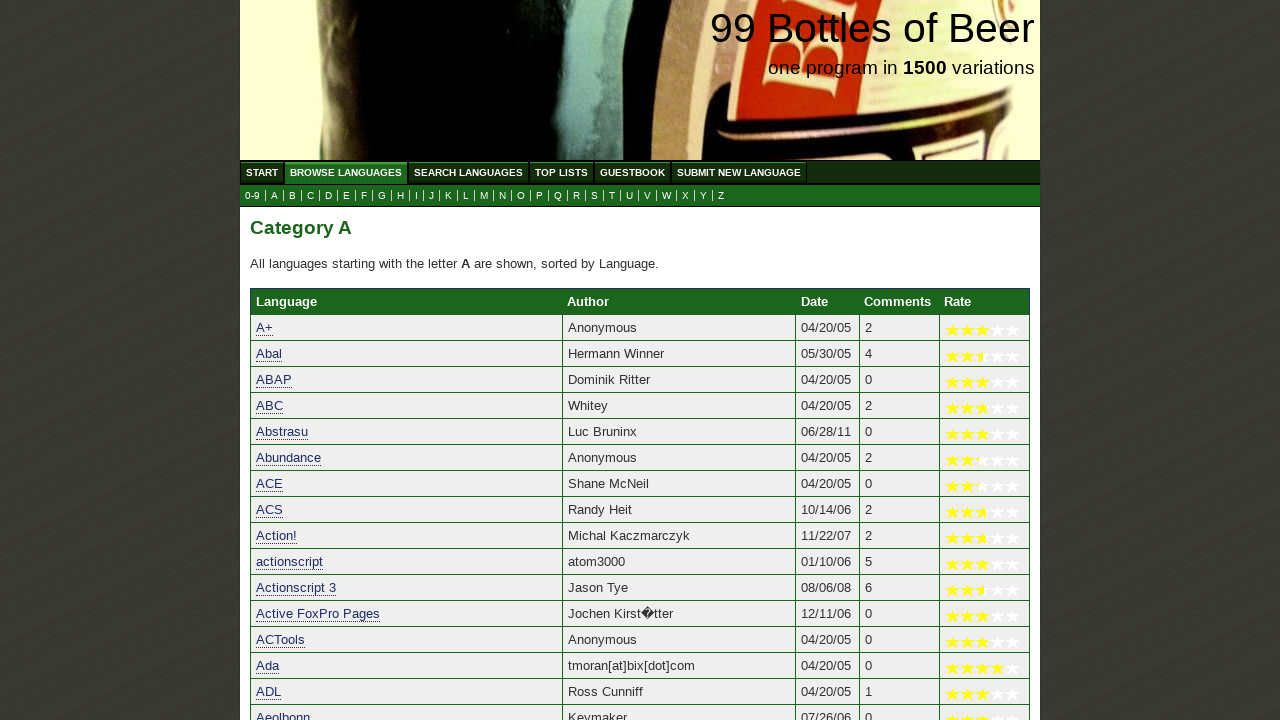

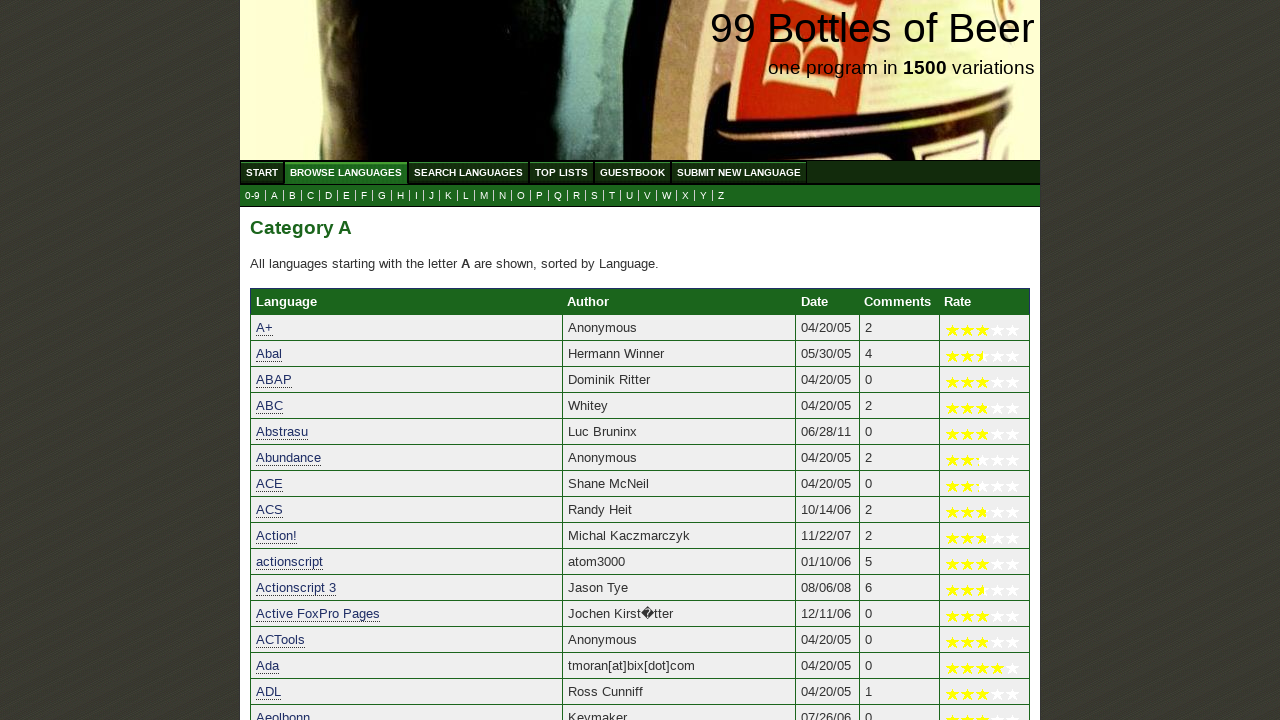